Tests an informational alert by clicking a button that triggers a simple alert and accepting it

Starting URL: https://demoqa.com/alerts

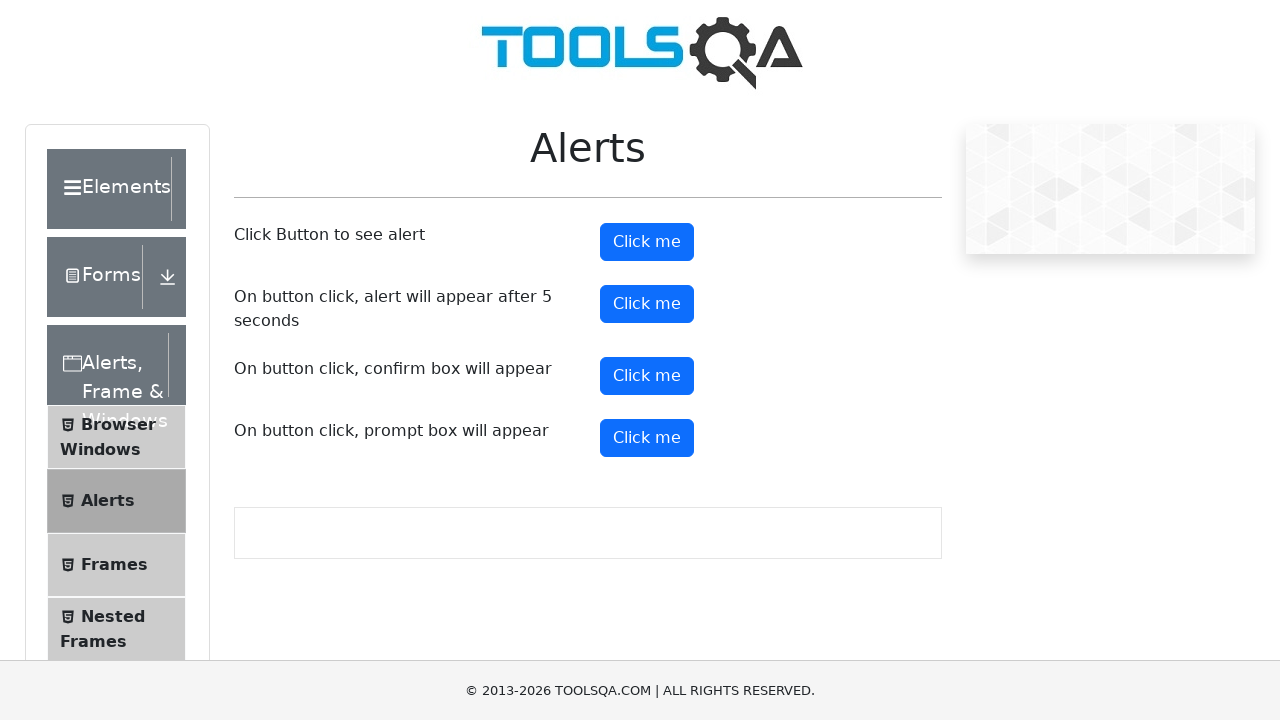

Clicked the alert button to trigger simple alert at (647, 242) on #alertButton
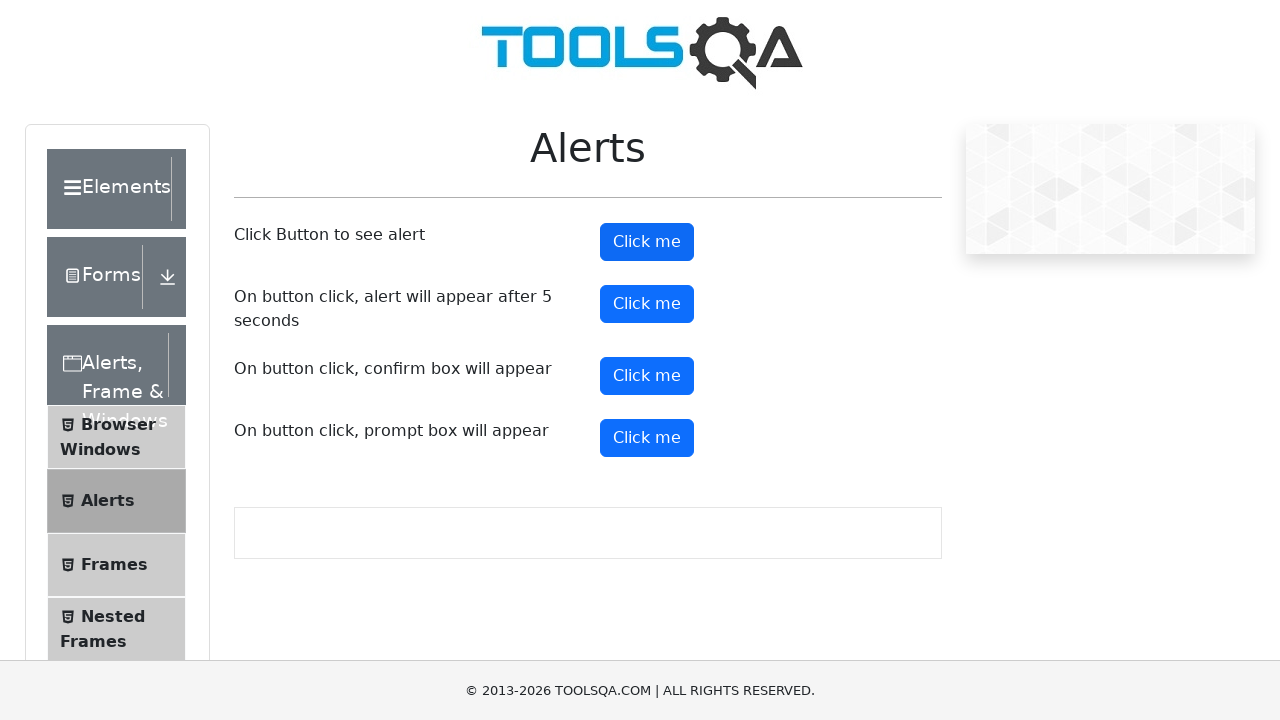

Set up dialog handler to accept alerts
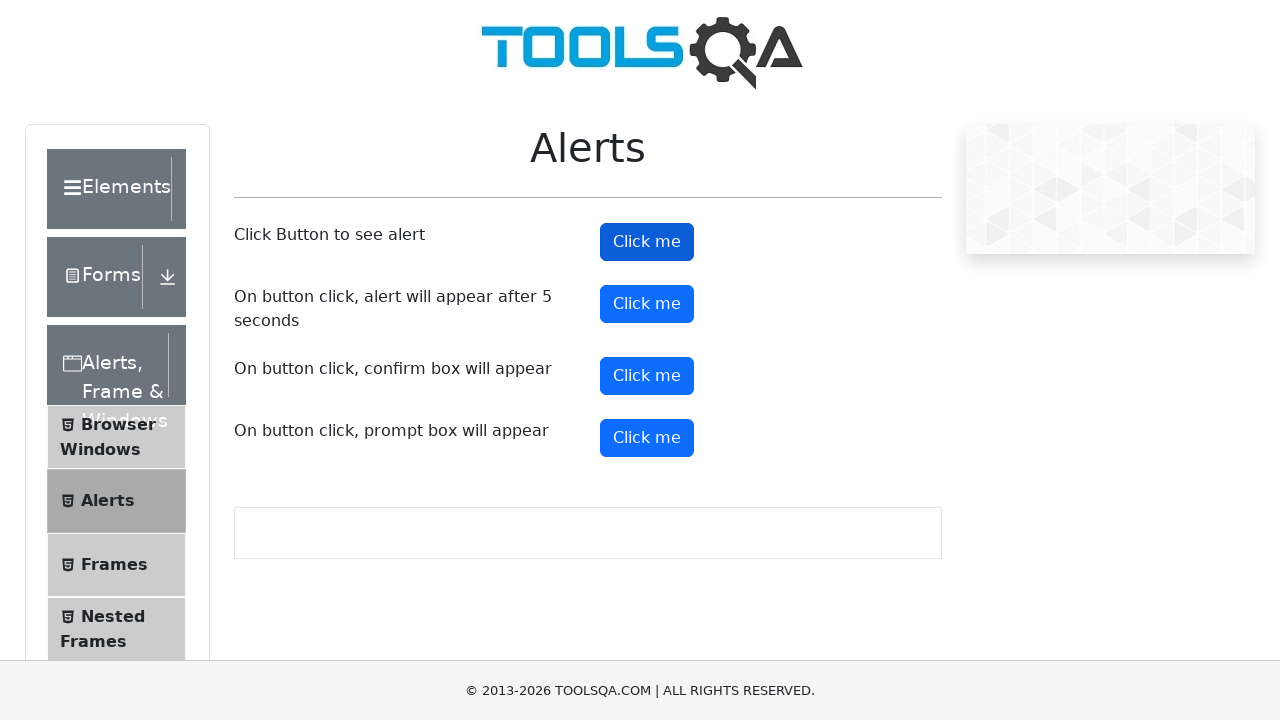

Clicked the alert button again to trigger alert at (647, 242) on #alertButton
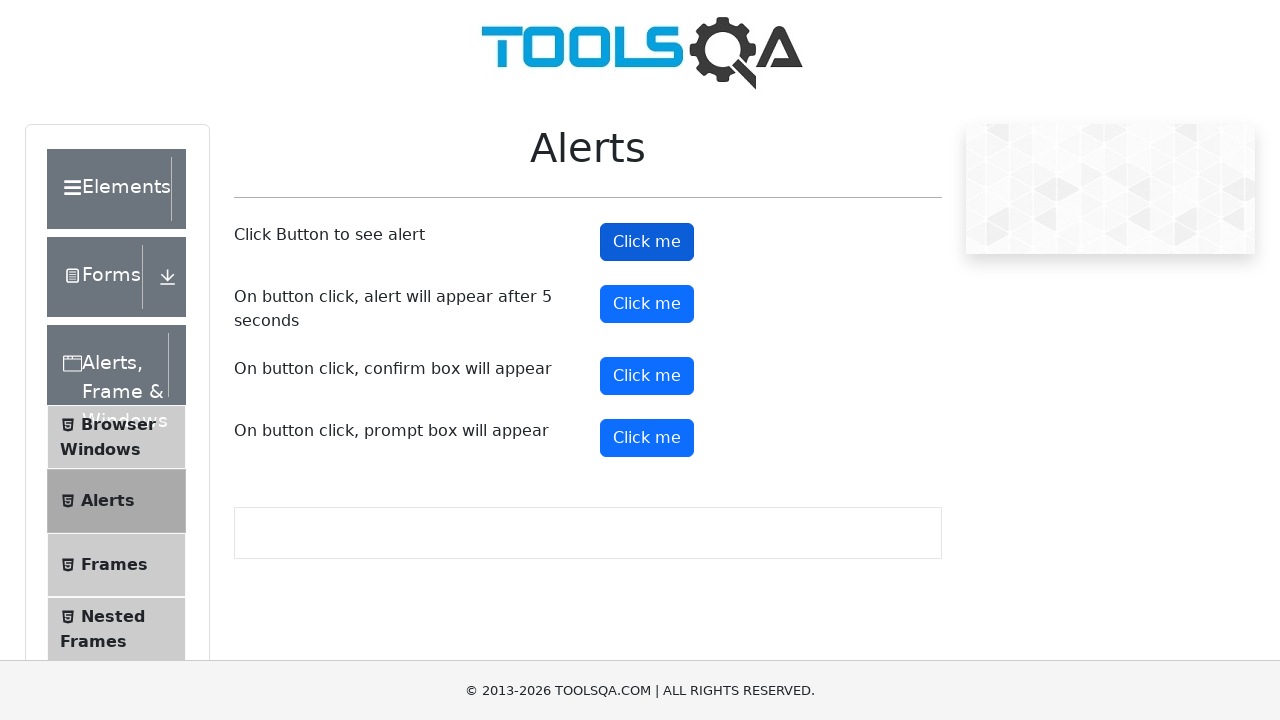

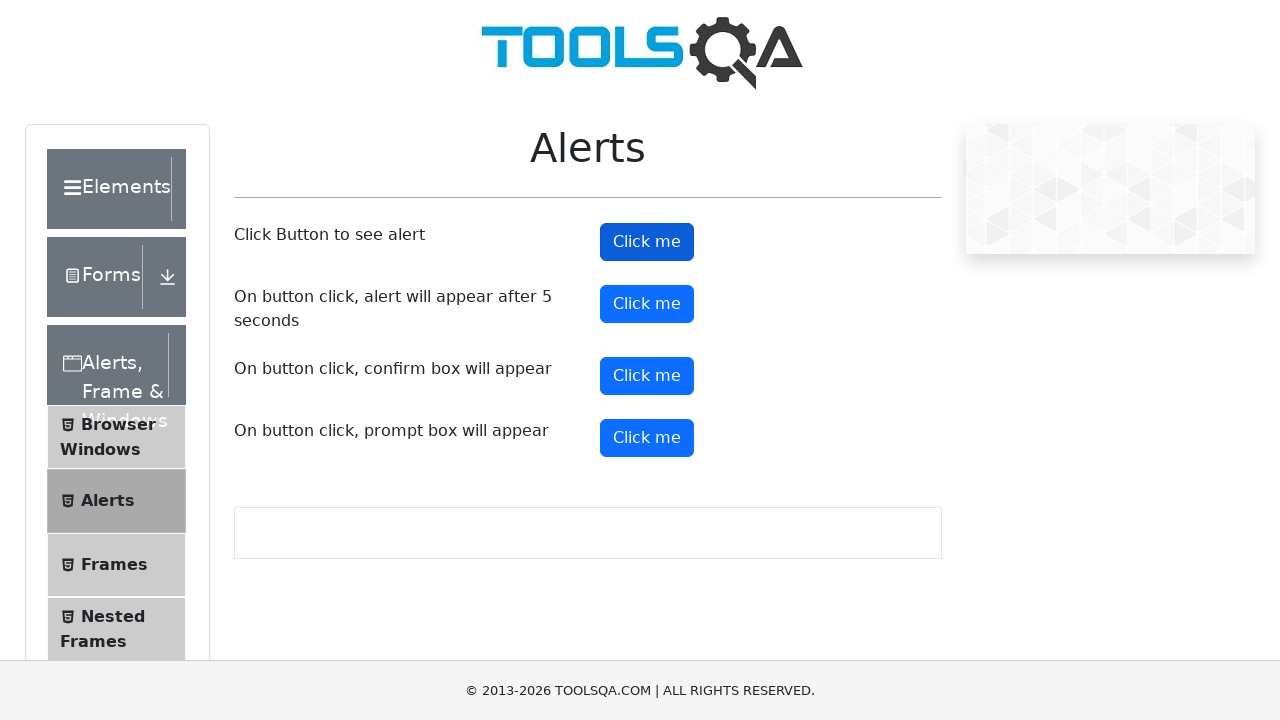